Tests the Jupiter Toys contact form by navigating to the contact page, filling out all form fields (forename, surname, email, telephone, message), submitting the form, and verifying the success message appears.

Starting URL: http://jupiter.cloud.planittesting.com/

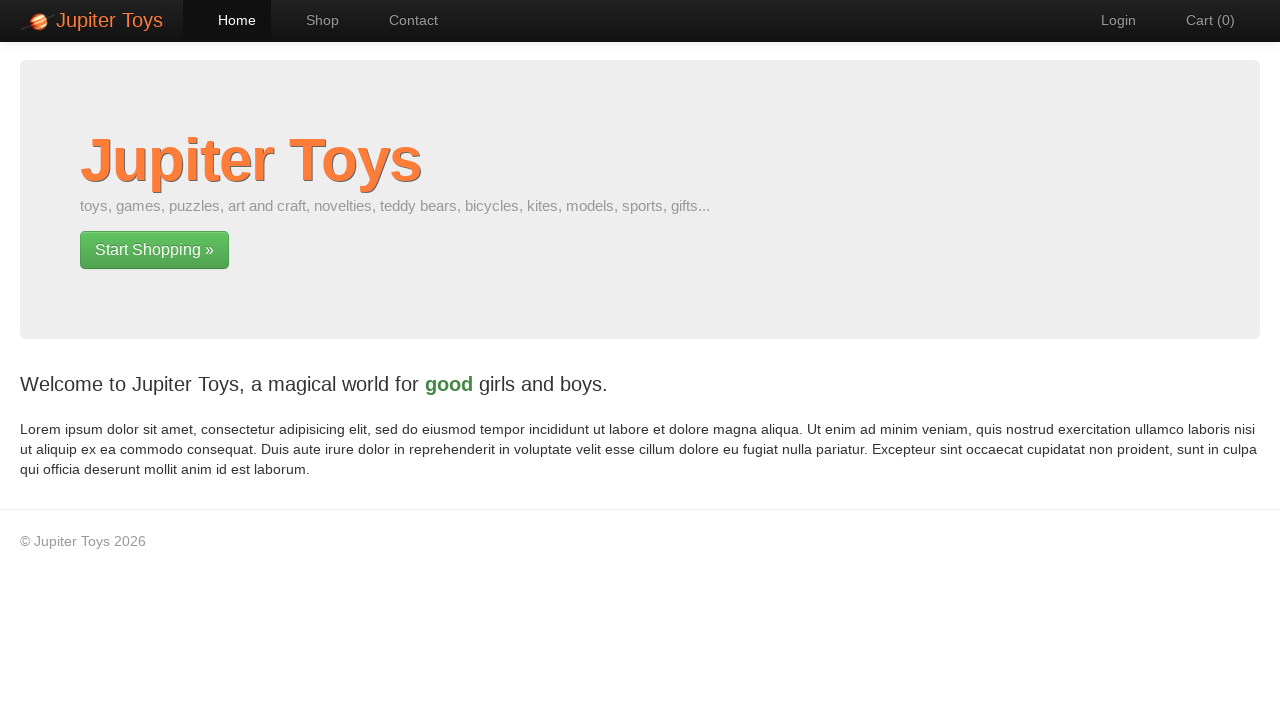

Waited for Jupiter Toys brand element to load
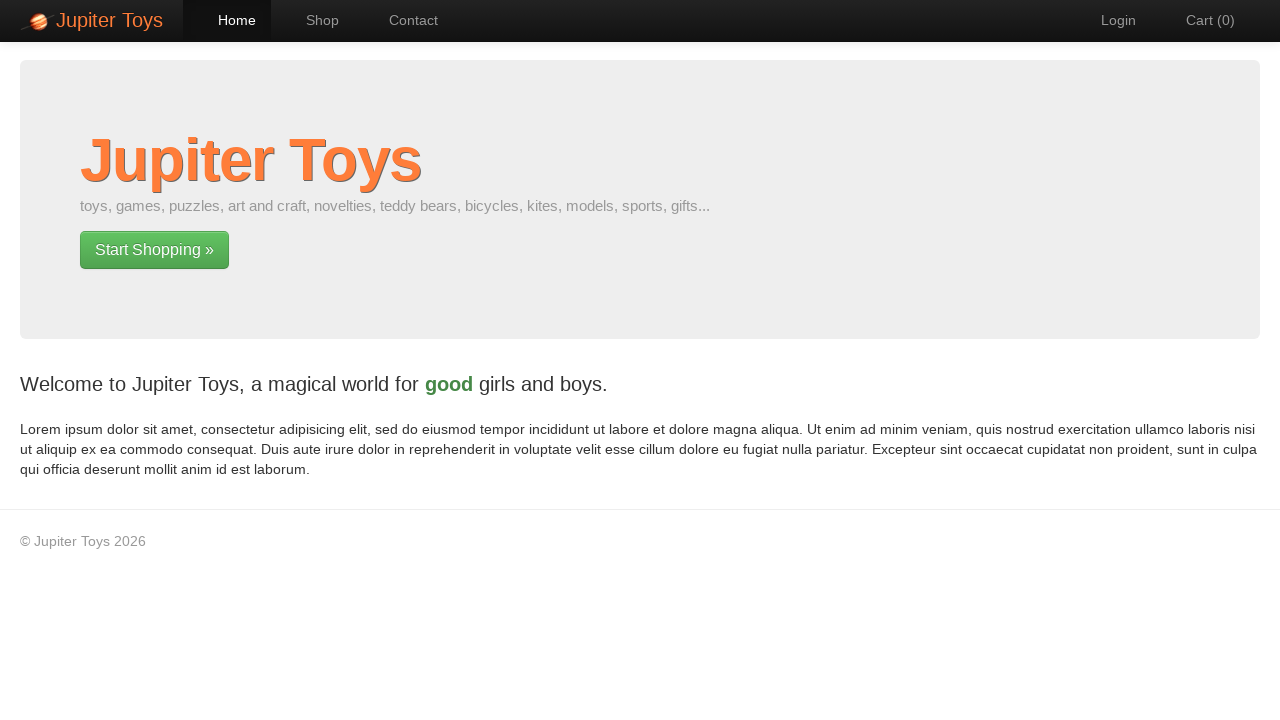

Verified Jupiter Toys brand name is displayed
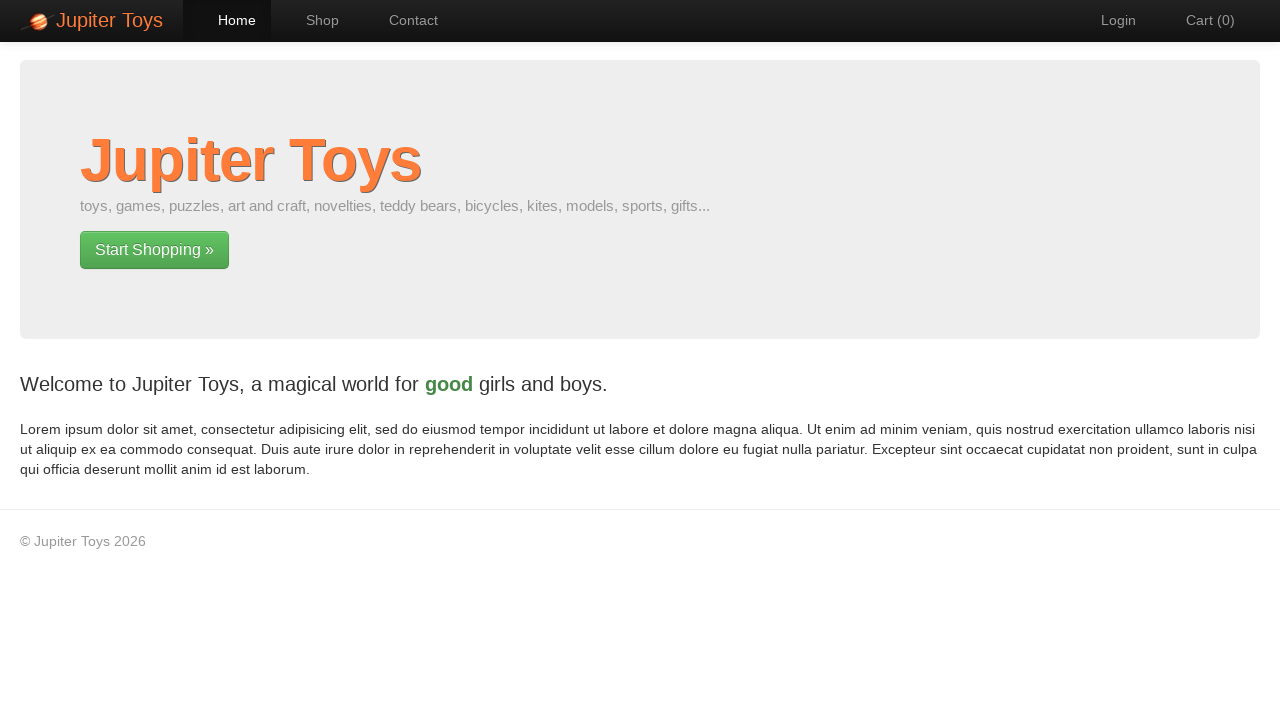

Clicked Contact link to navigate to contact page at (404, 20) on a:has-text('Contact')
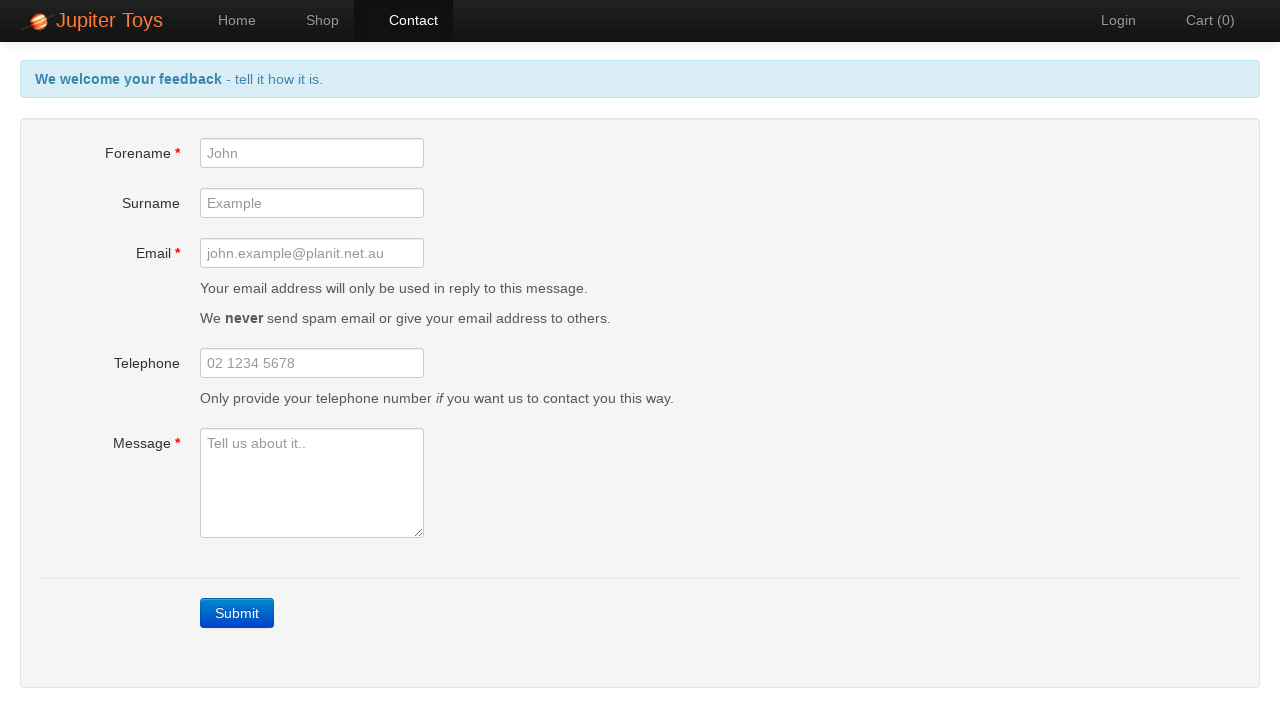

Waited for feedback message to appear on contact page
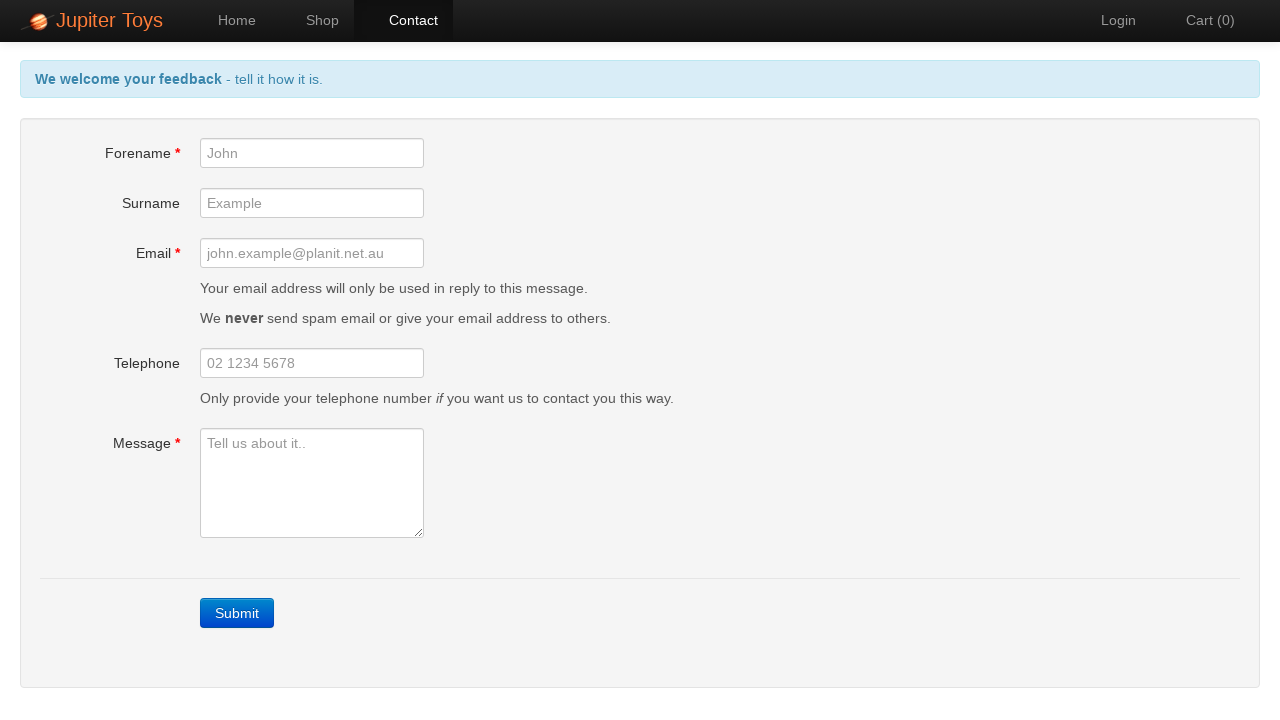

Filled forename field with 'kapil' on #forename
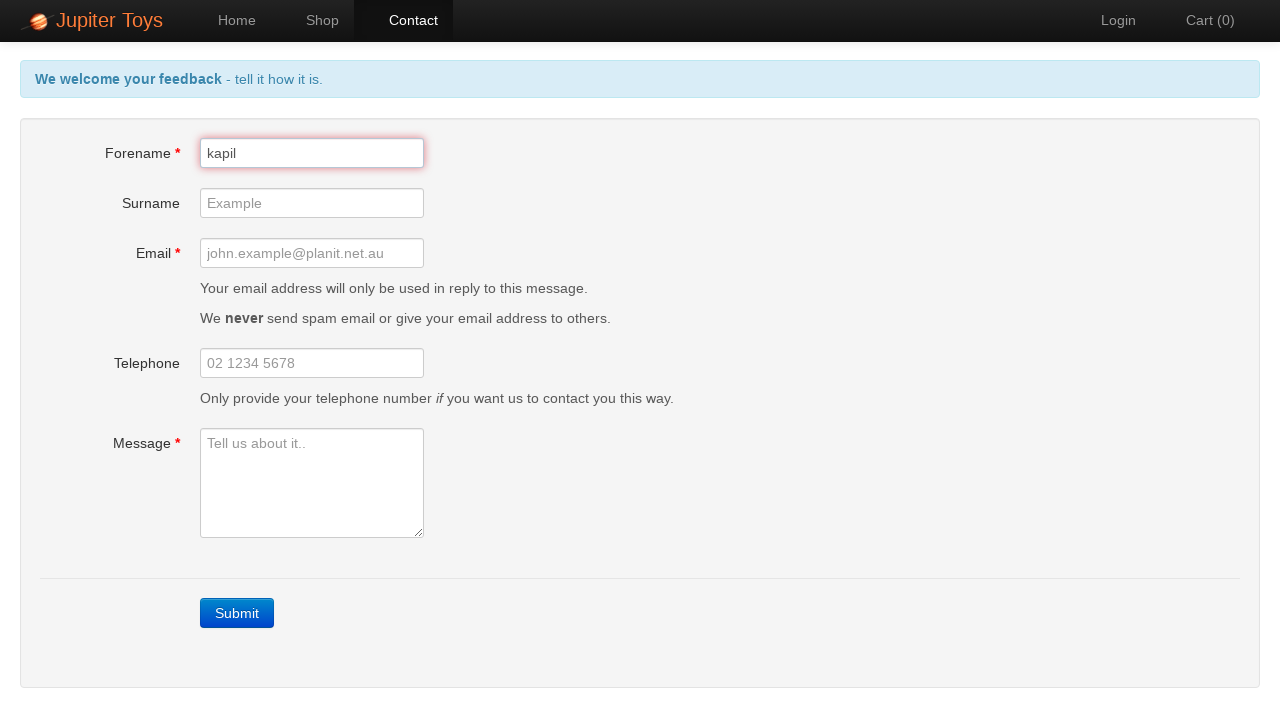

Filled surname field with 'Batra' on #surname
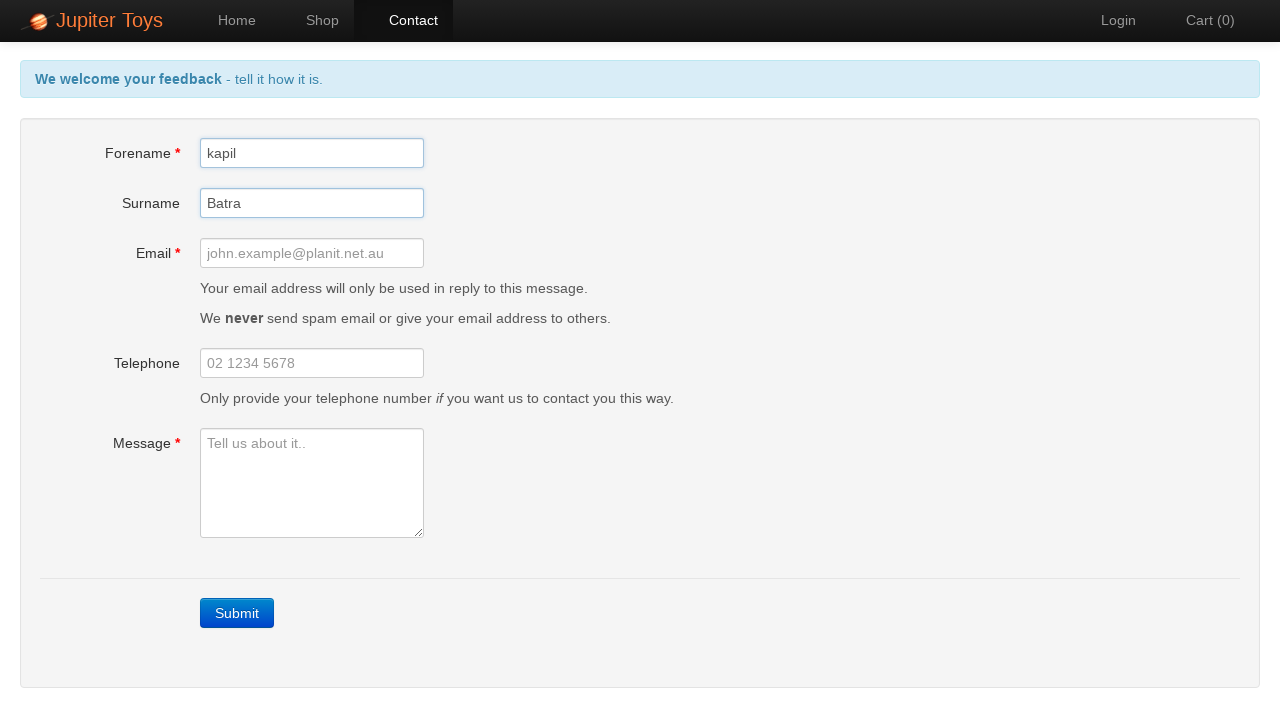

Filled email field with 'kaptest@gmai.com' on #email
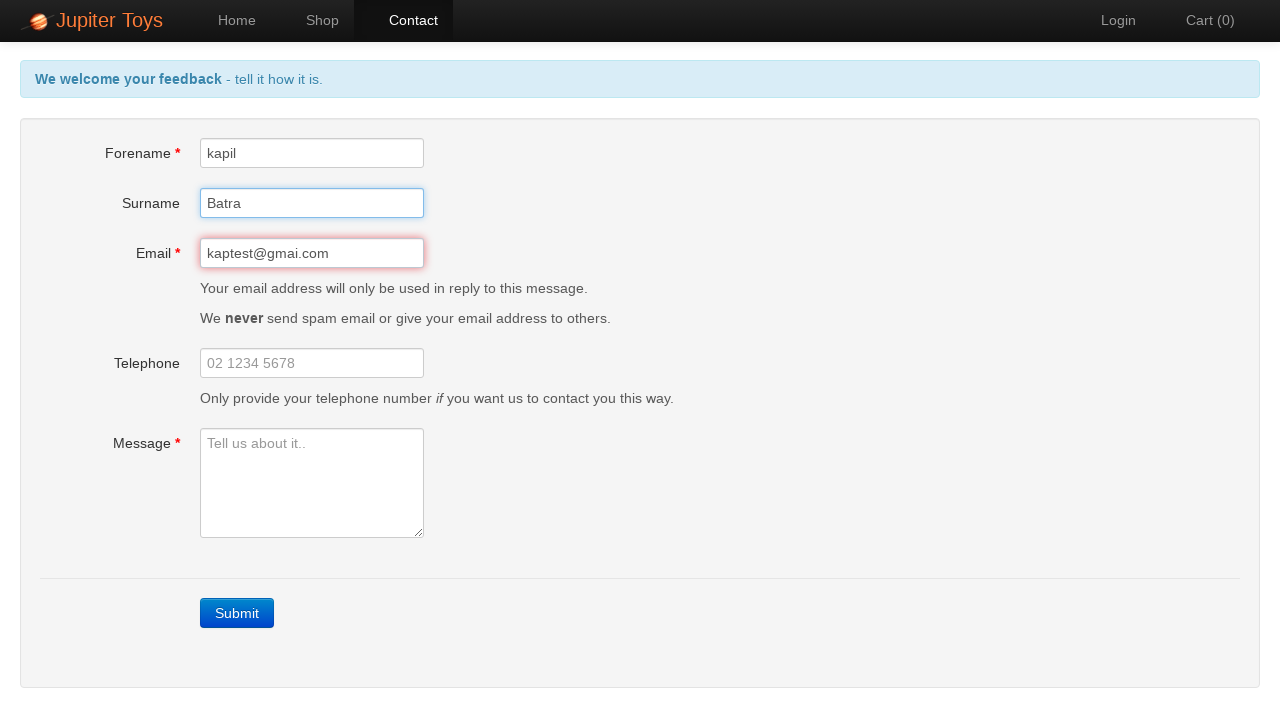

Filled telephone field with '045363738' on #telephone
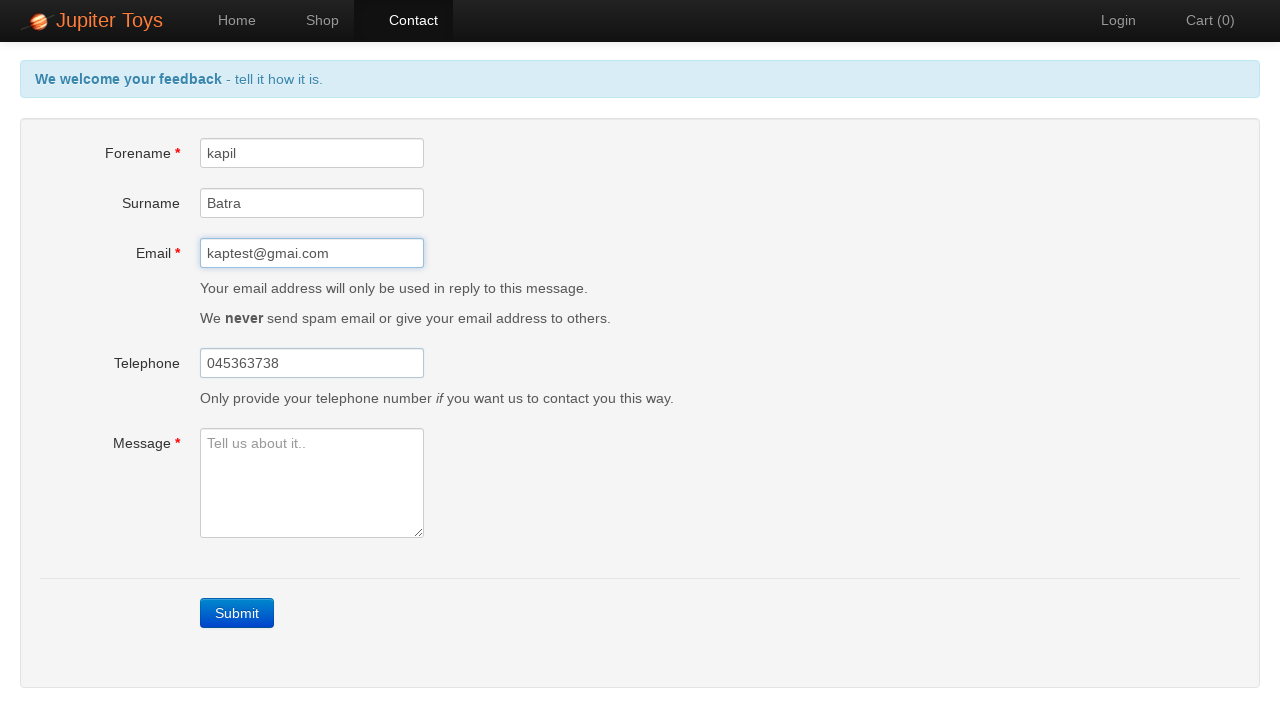

Filled message field with 'test message' on #message
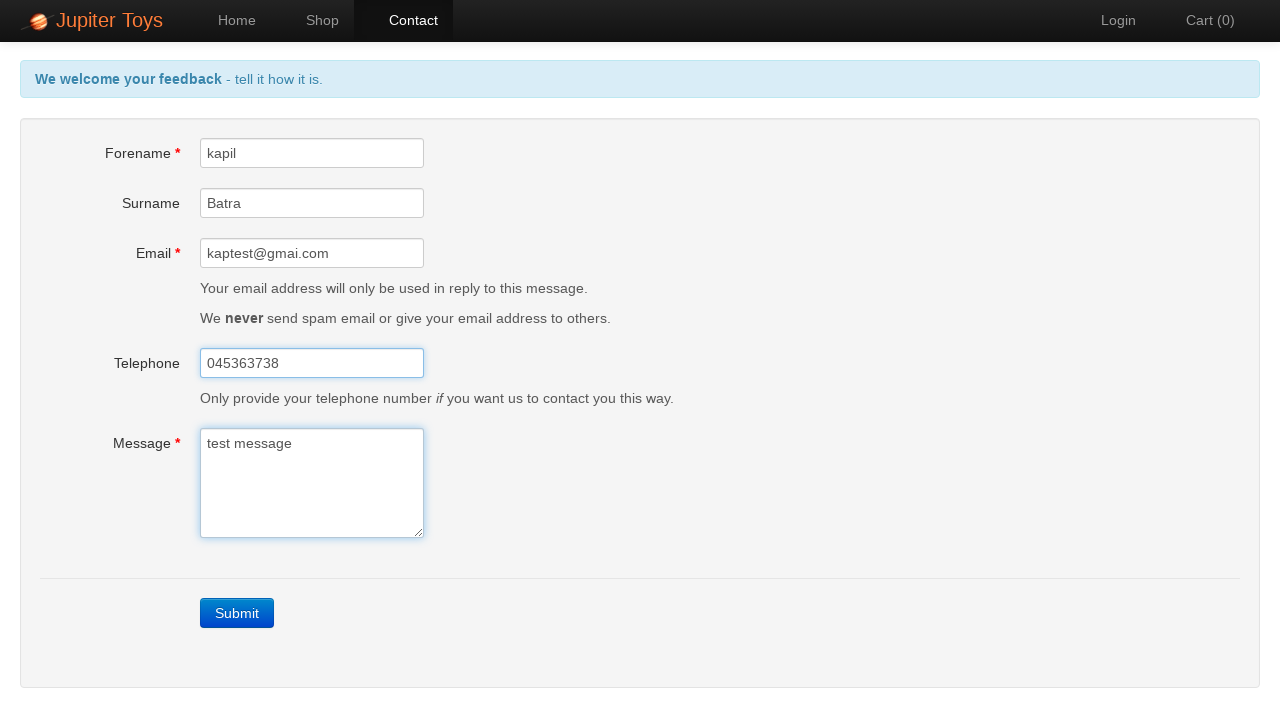

Clicked Submit button to submit contact form at (237, 613) on a:has-text('Submit')
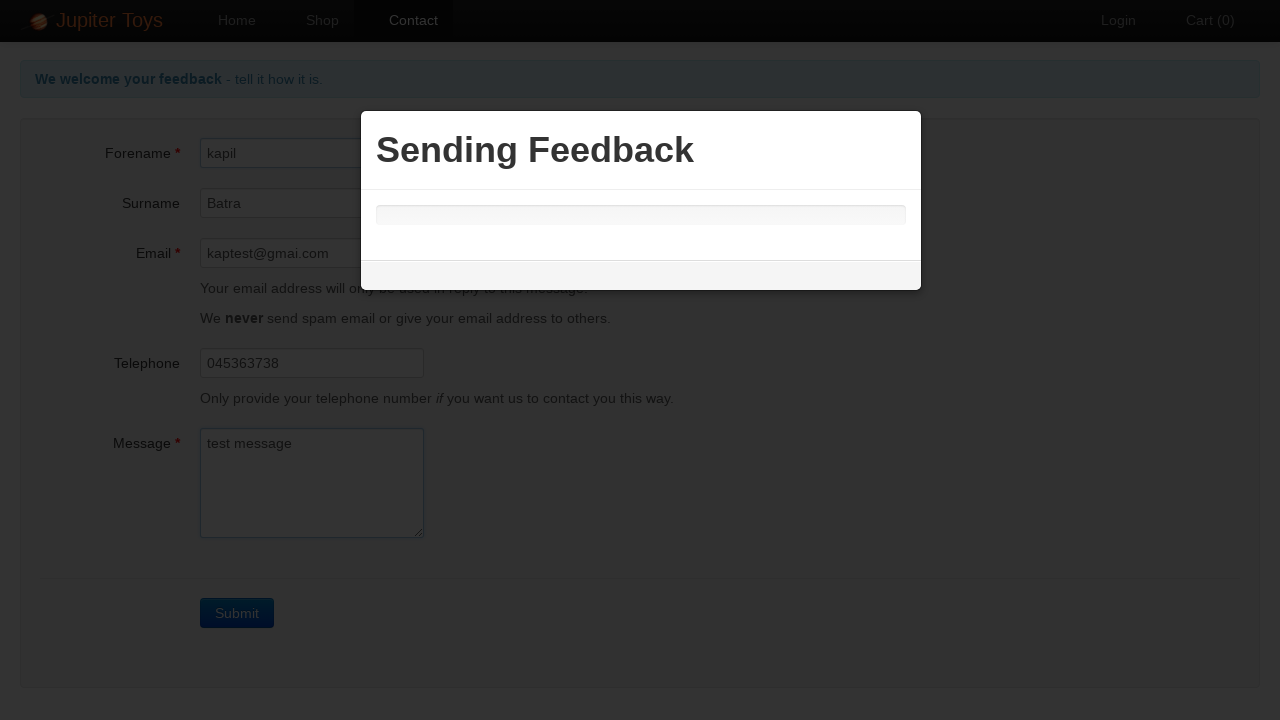

Waited for and verified success message 'Thanks kapil, we appreciate your feedback' appeared
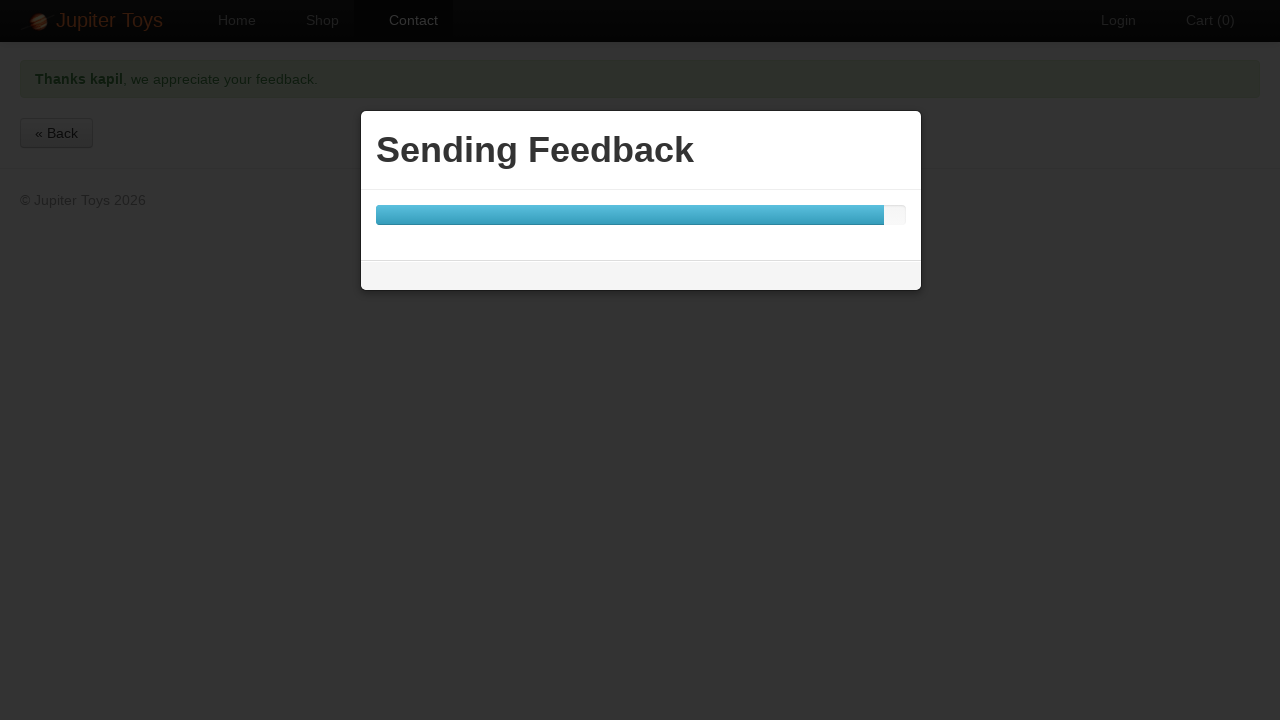

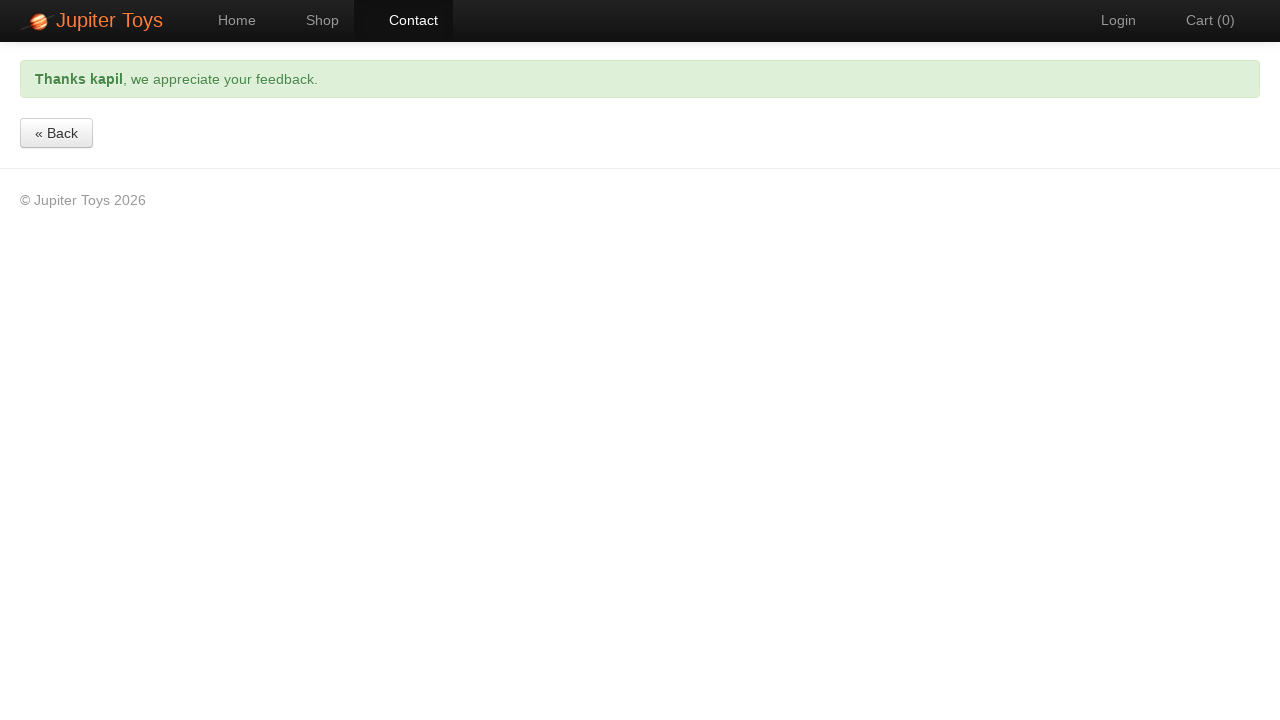